Tests clicking on a dropdown button on the Omayo blog test site

Starting URL: http://omayo.blogspot.com/

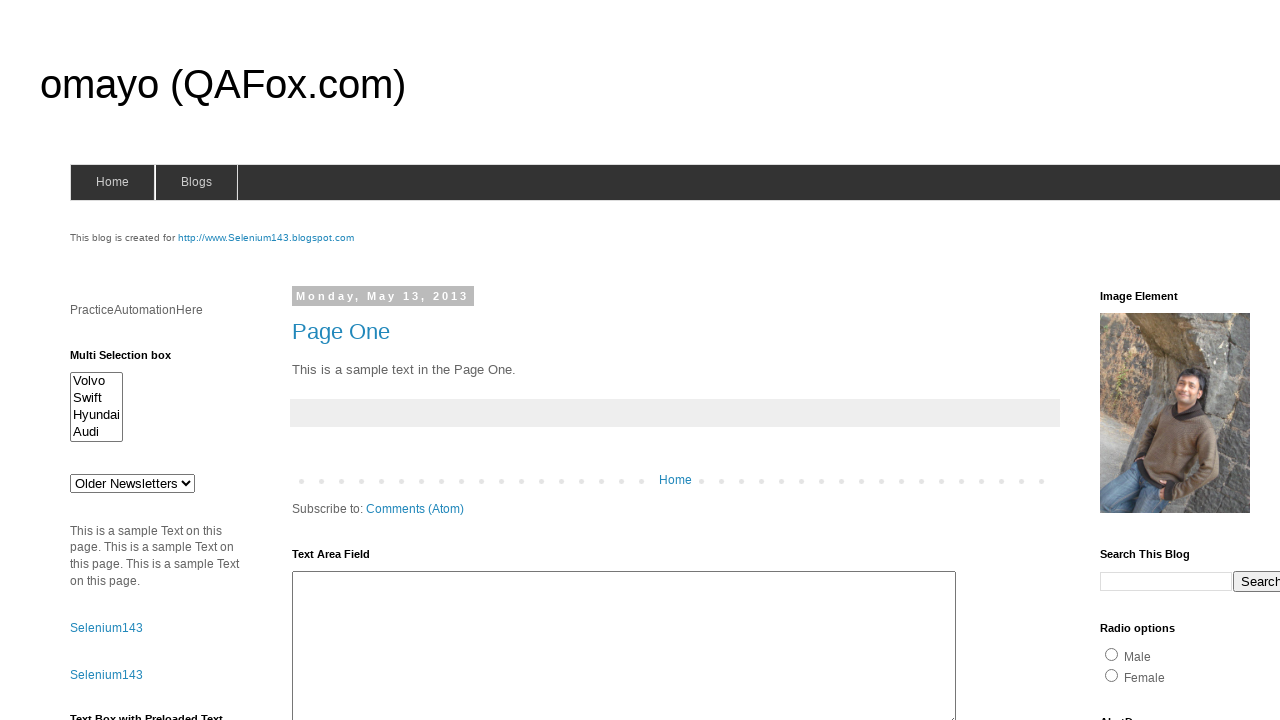

Clicked dropdown button on Omayo blog test site at (1227, 360) on .dropbtn
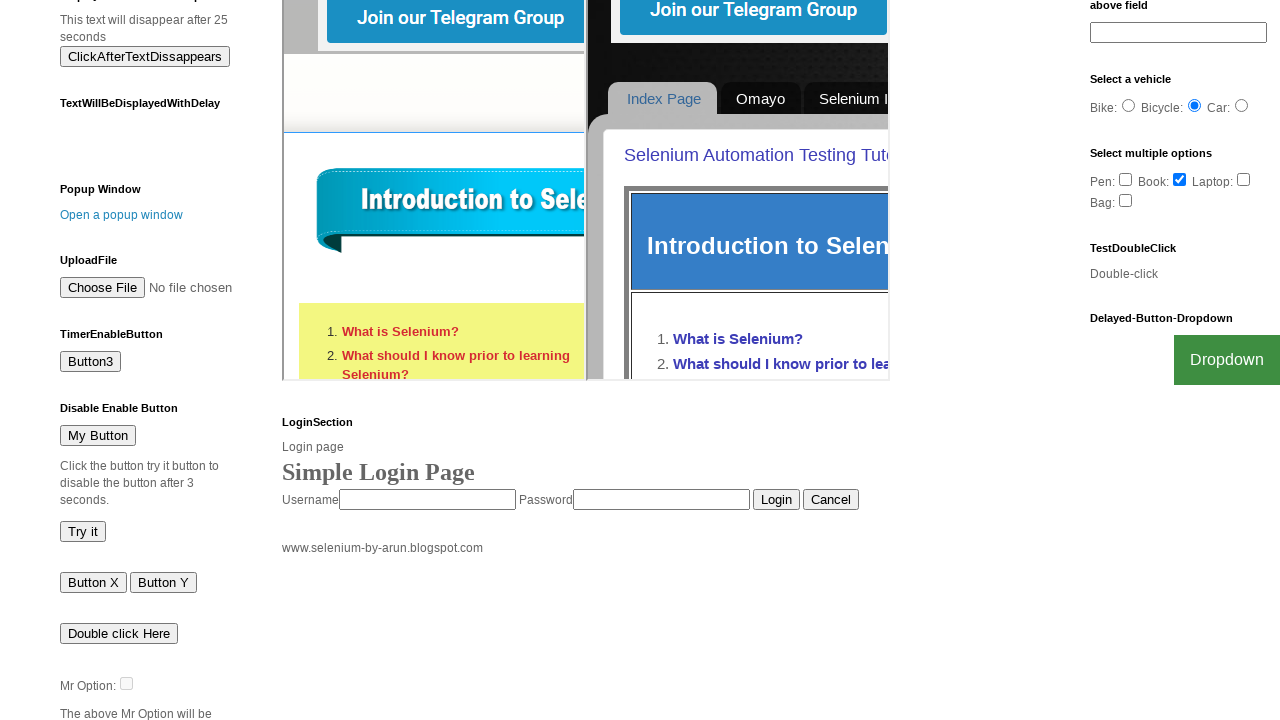

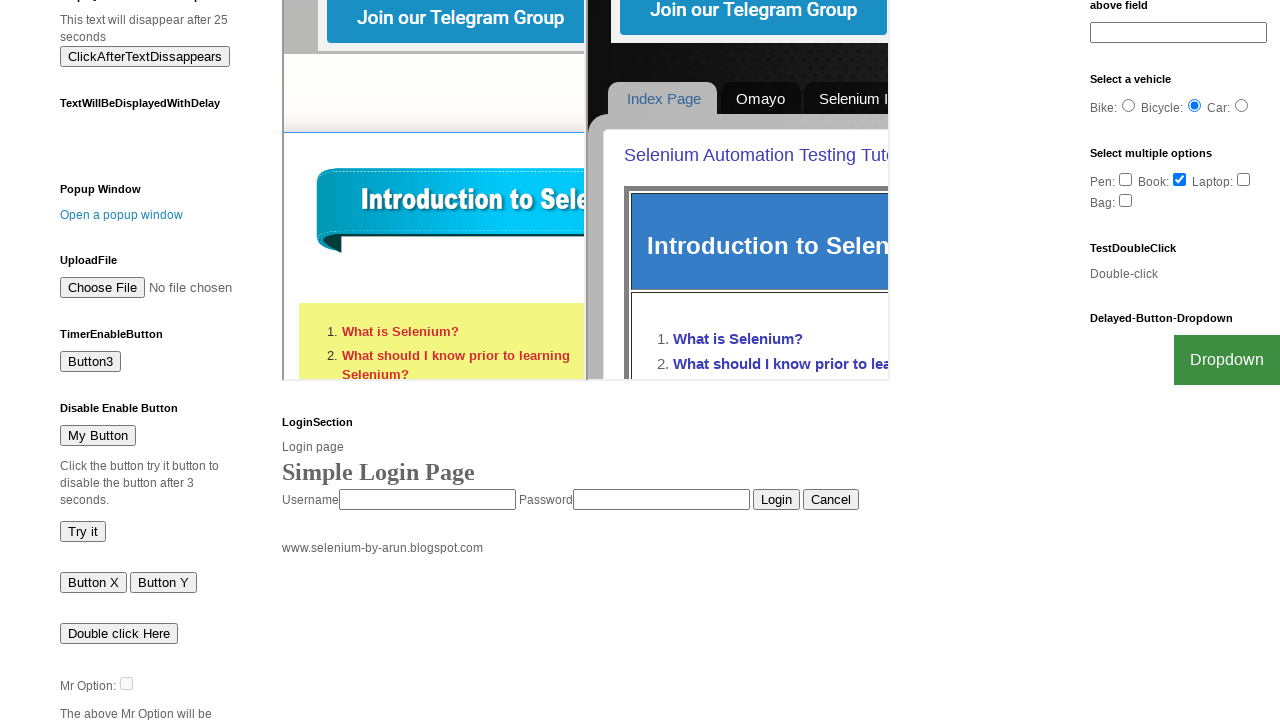